Tests multi-select dropdown functionality by selecting multiple language options from a dropdown menu

Starting URL: https://practice.cydeo.com/dropdown

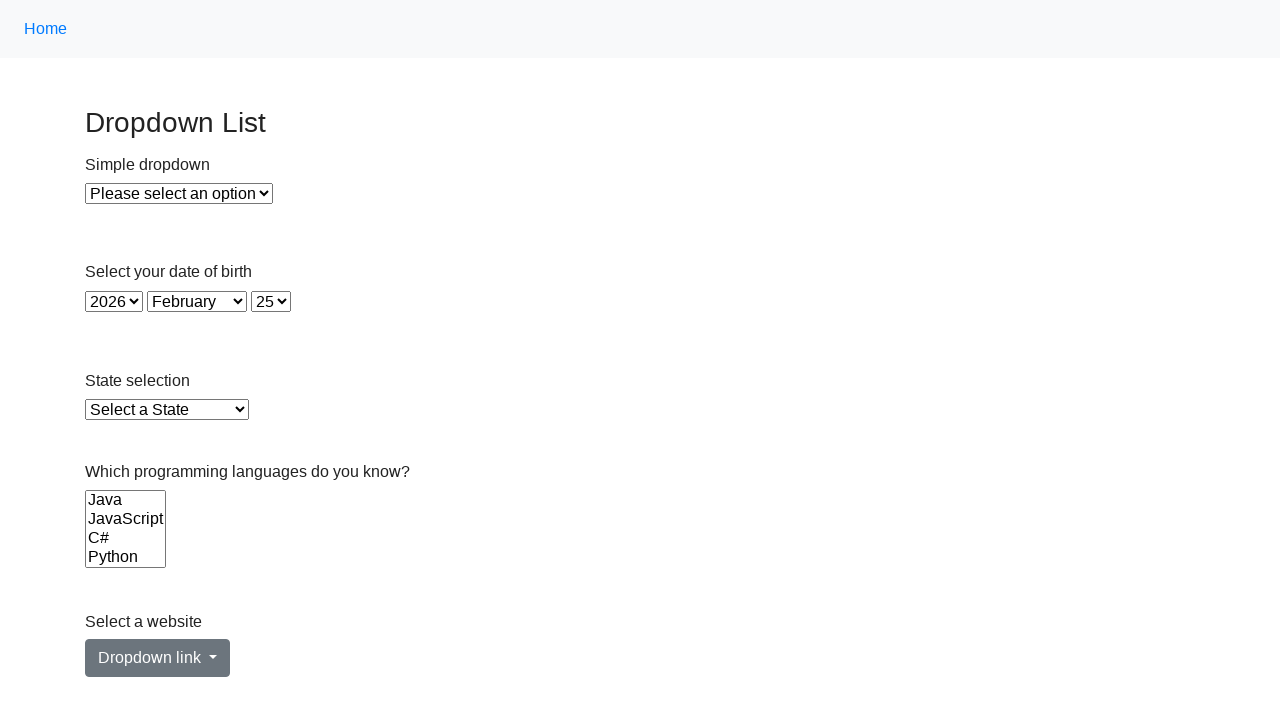

Located multi-select dropdown for languages
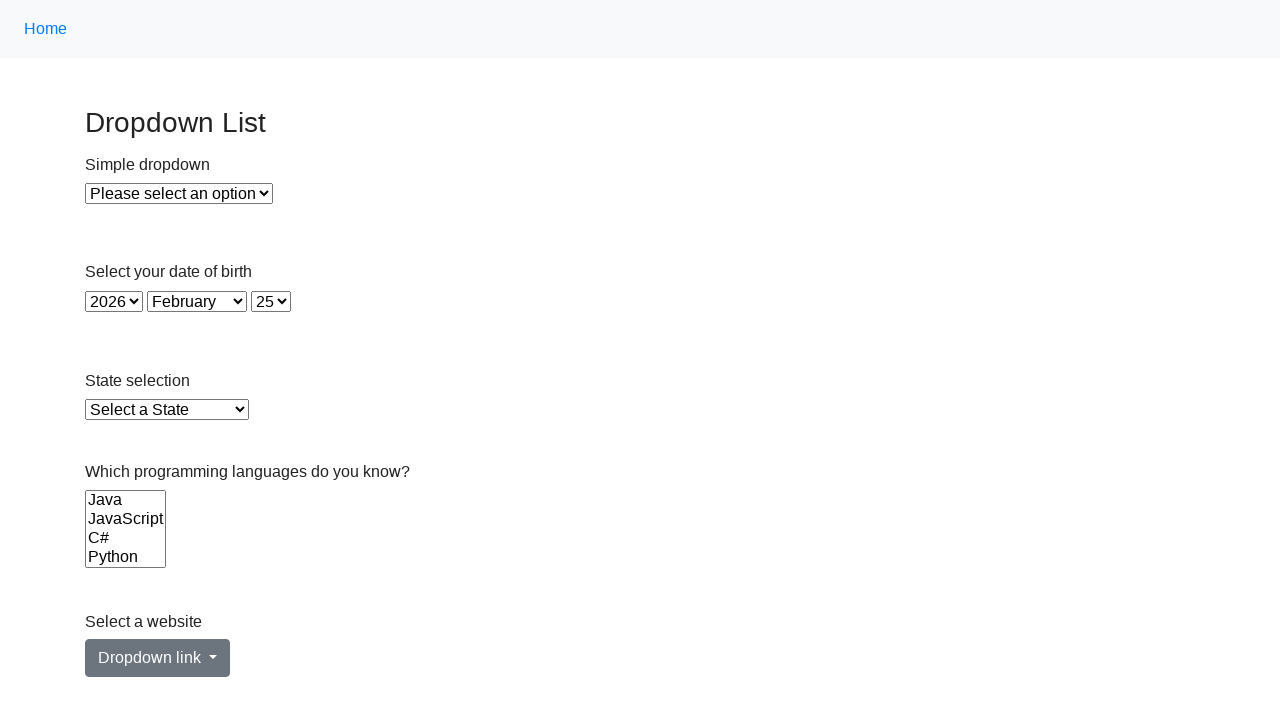

Retrieved all available language options from dropdown
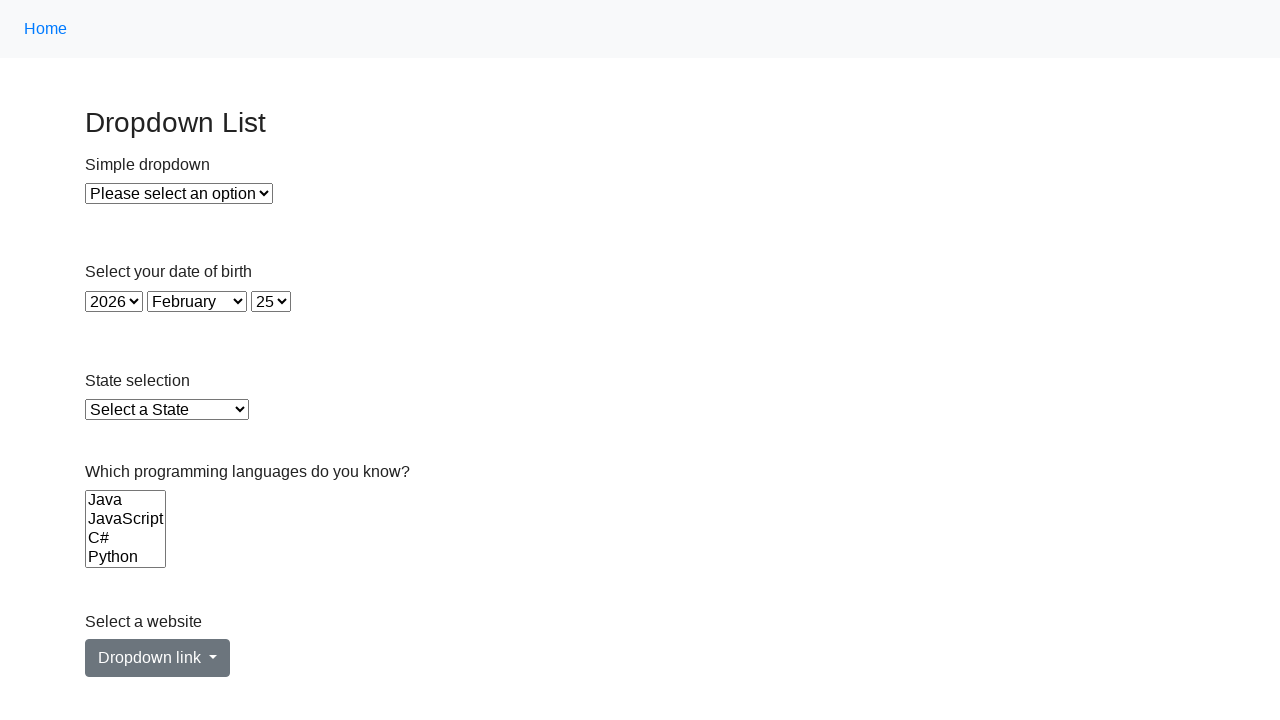

Extracted 6 language option values to select
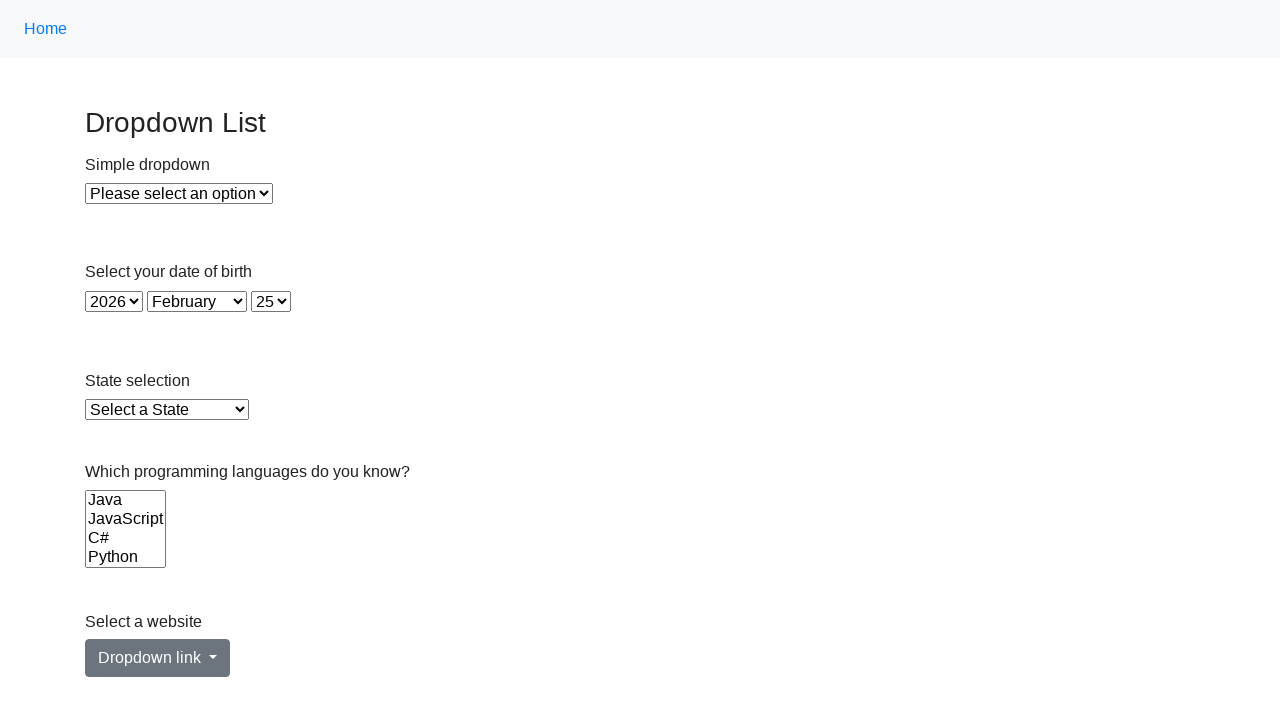

Selected 6 language options from dropdown on select[name='Languages']
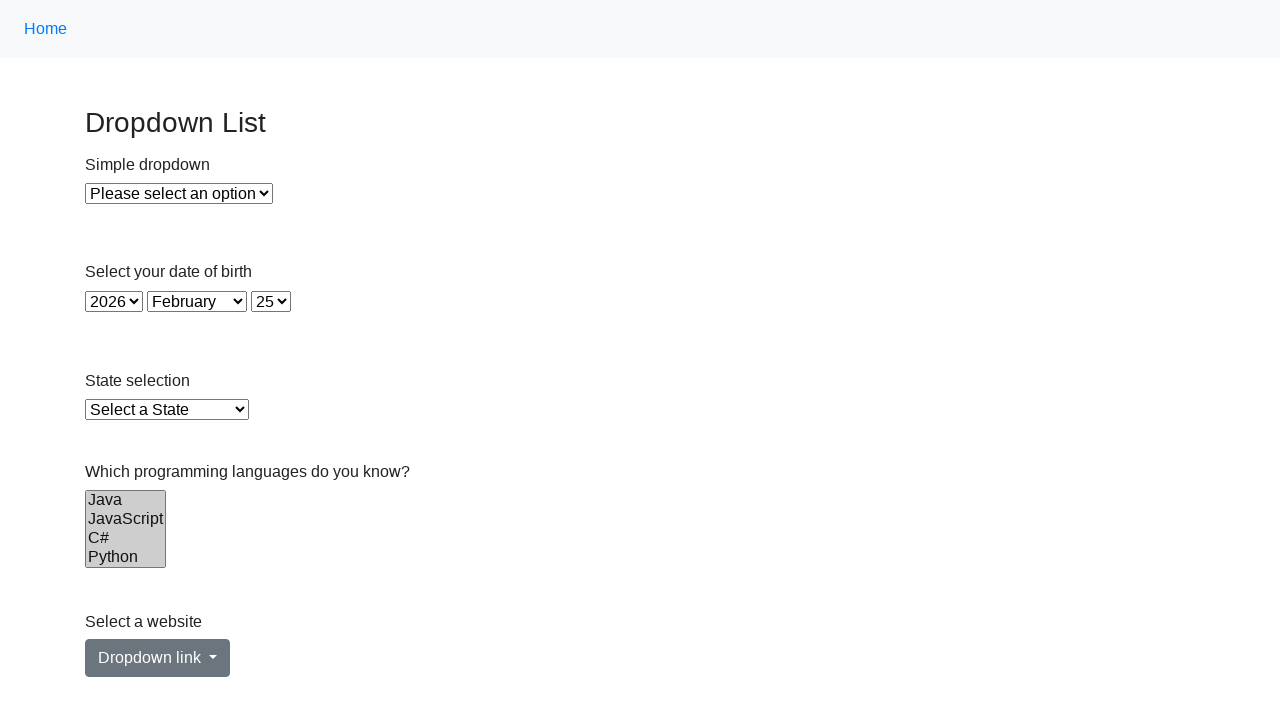

Retrieved 6 selected language options for verification
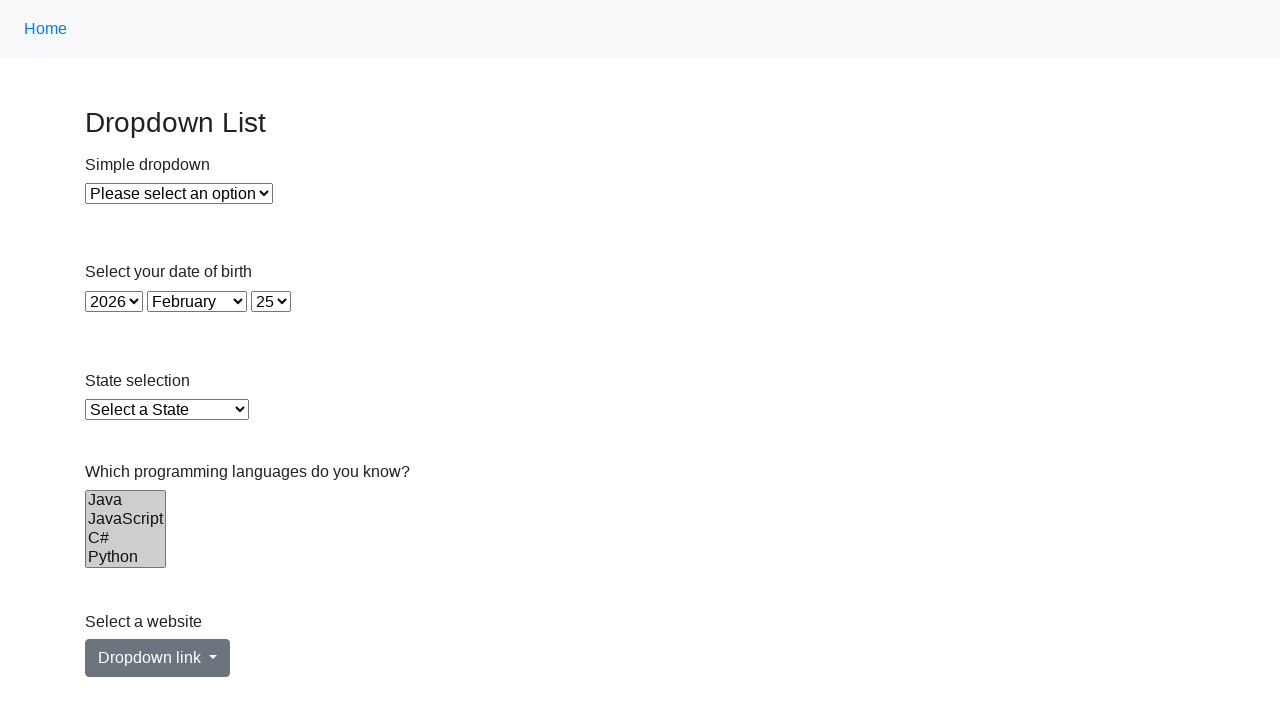

Verified selected option: Java
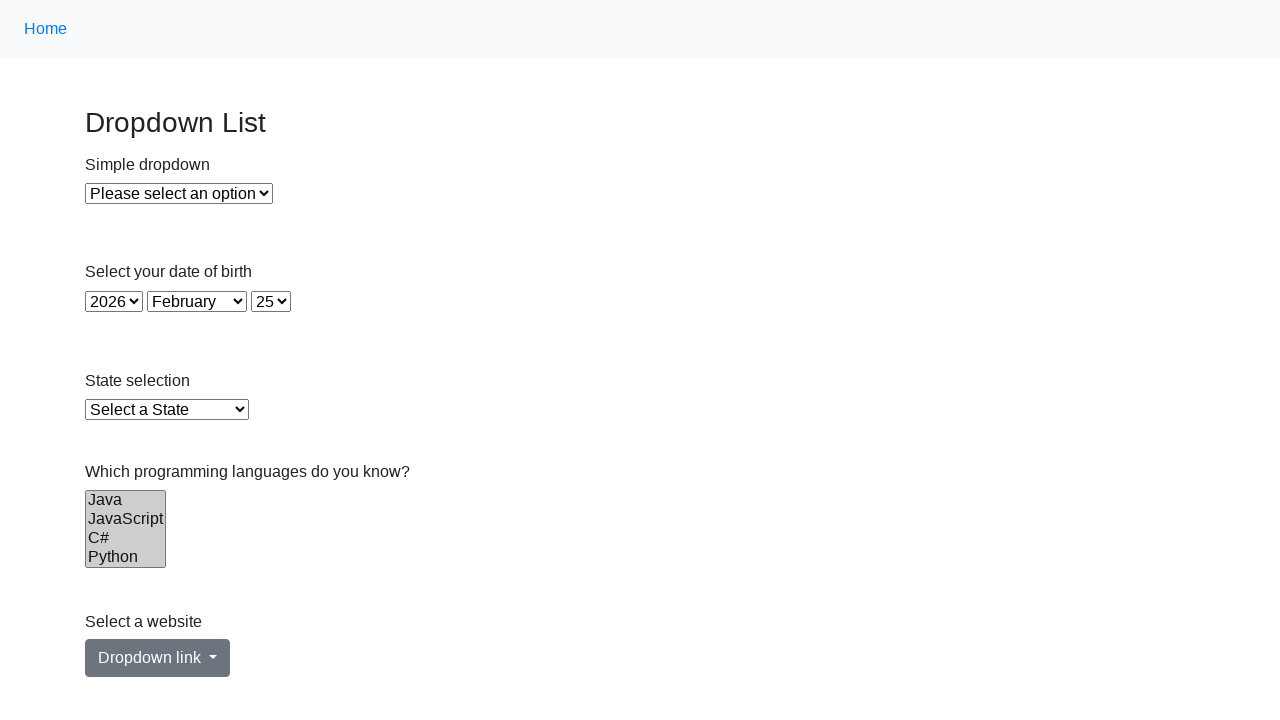

Verified selected option: JavaScript
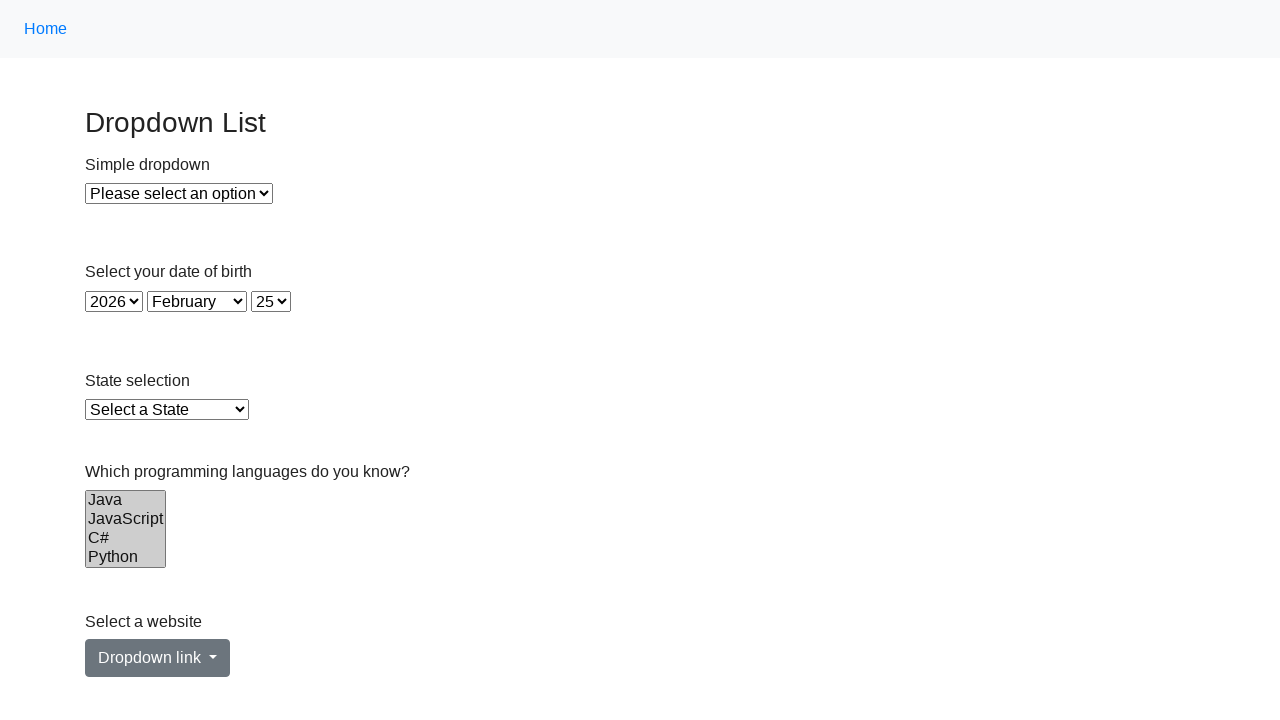

Verified selected option: C#
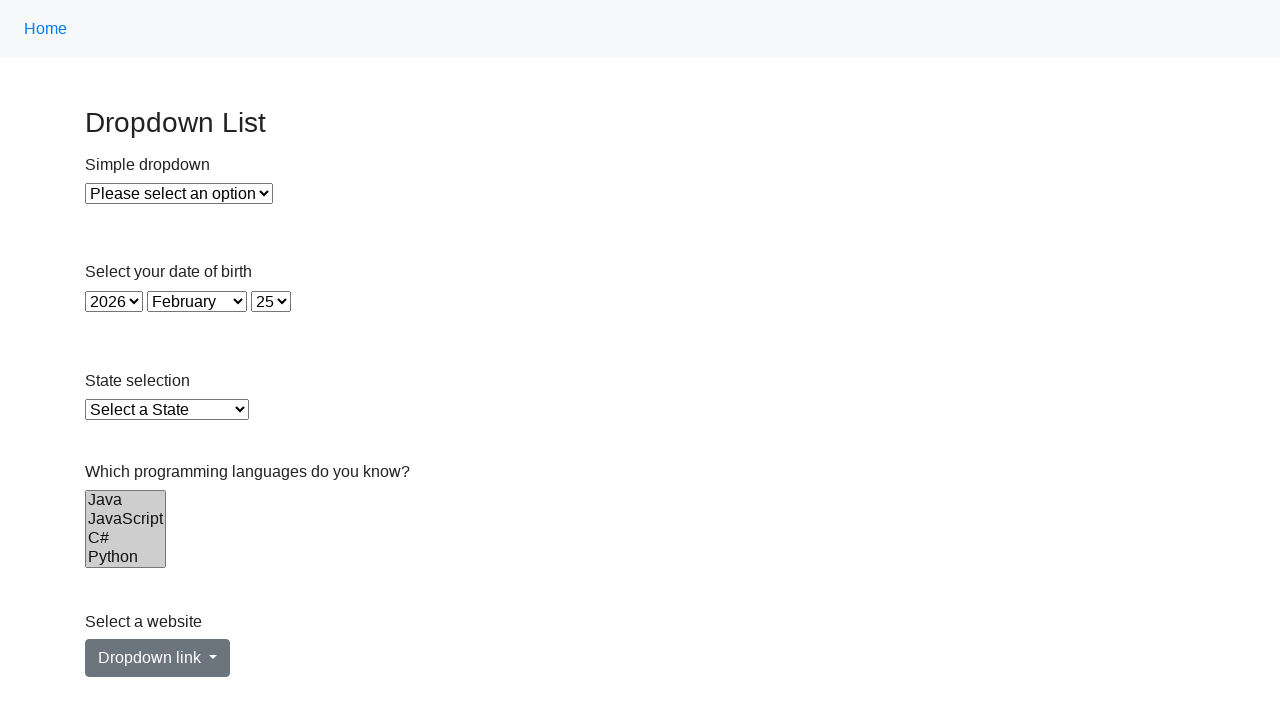

Verified selected option: Python
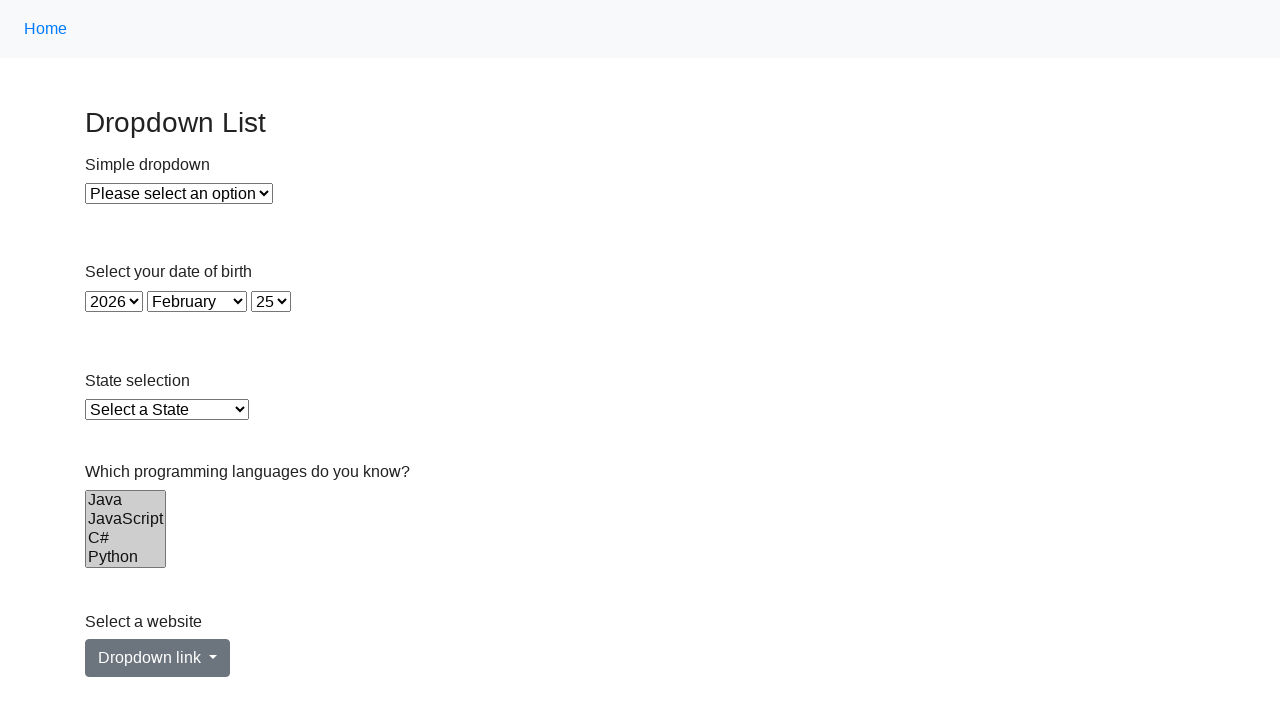

Verified selected option: Ruby
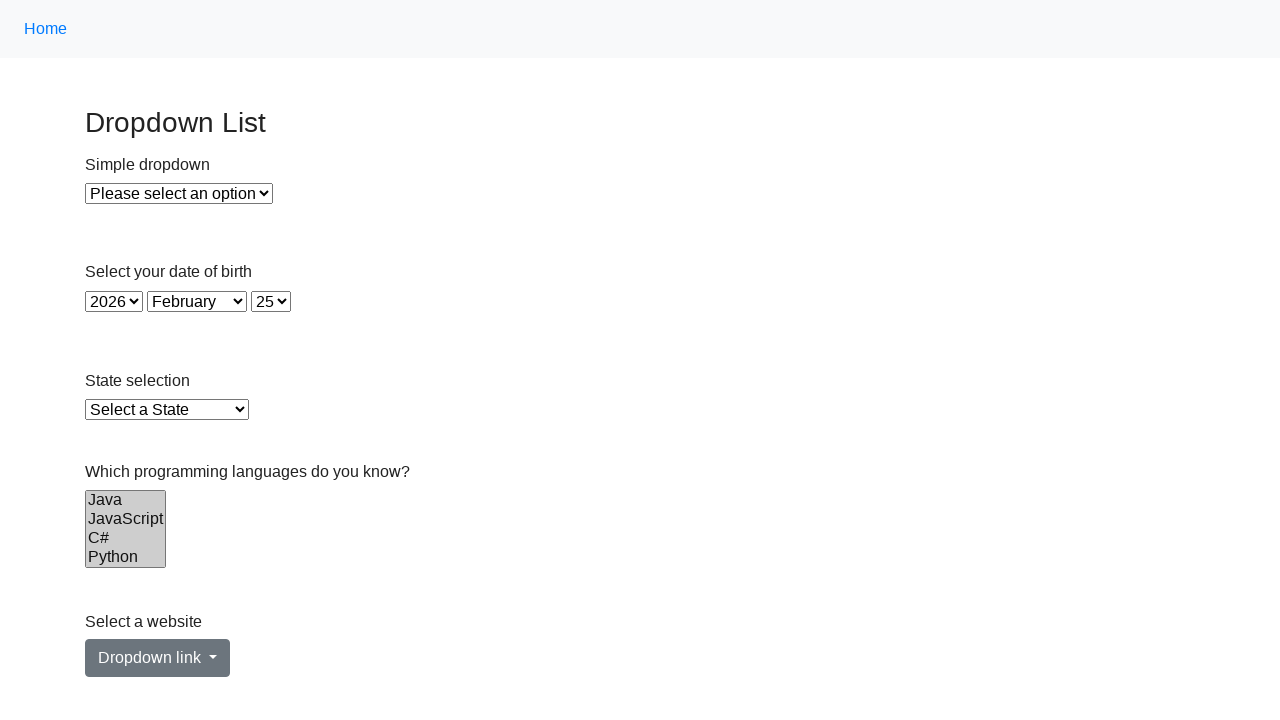

Verified selected option: C
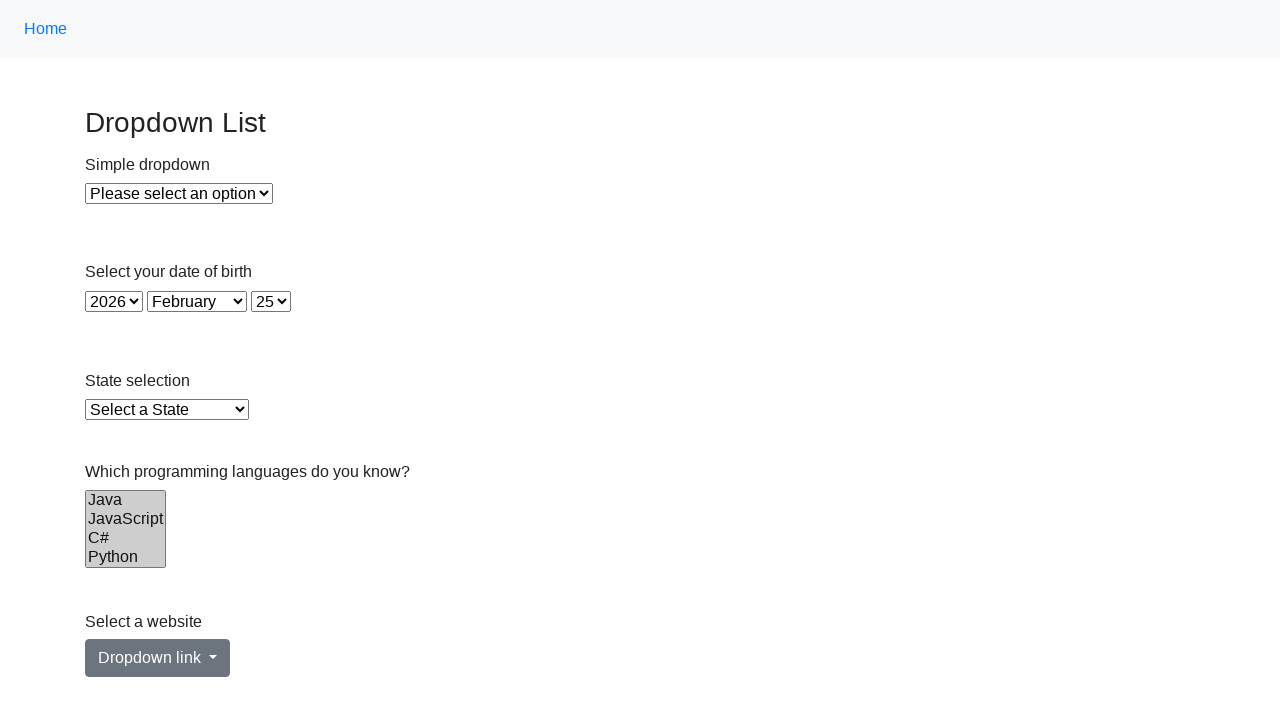

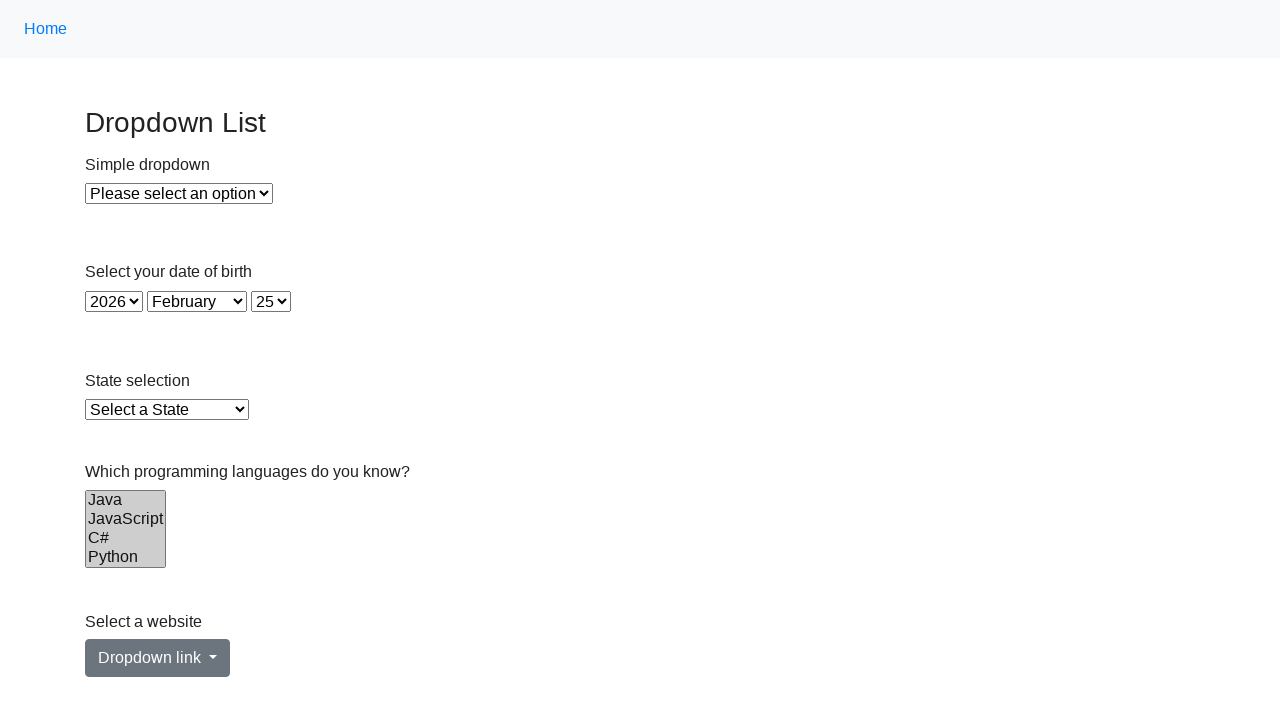